Tests registration form by filling first name, last name, and email fields, then submitting the form and verifying successful registration message

Starting URL: http://suninjuly.github.io/registration1.html

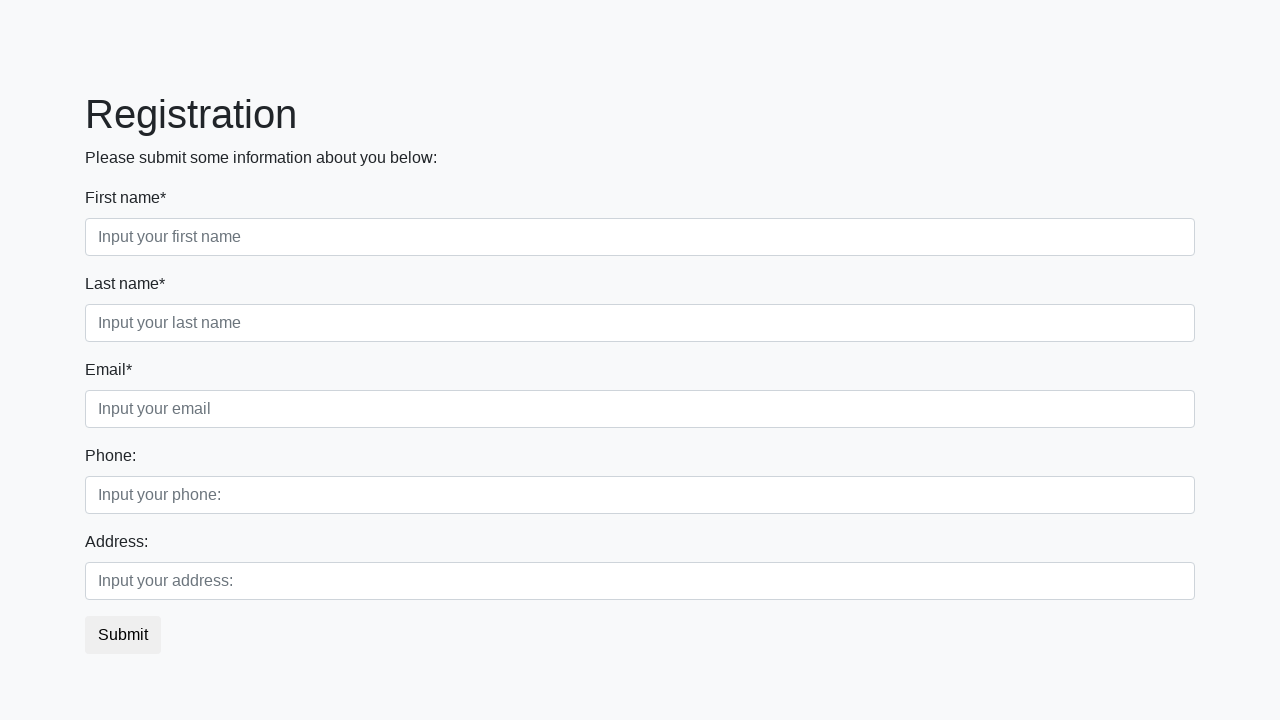

Navigated to registration form page
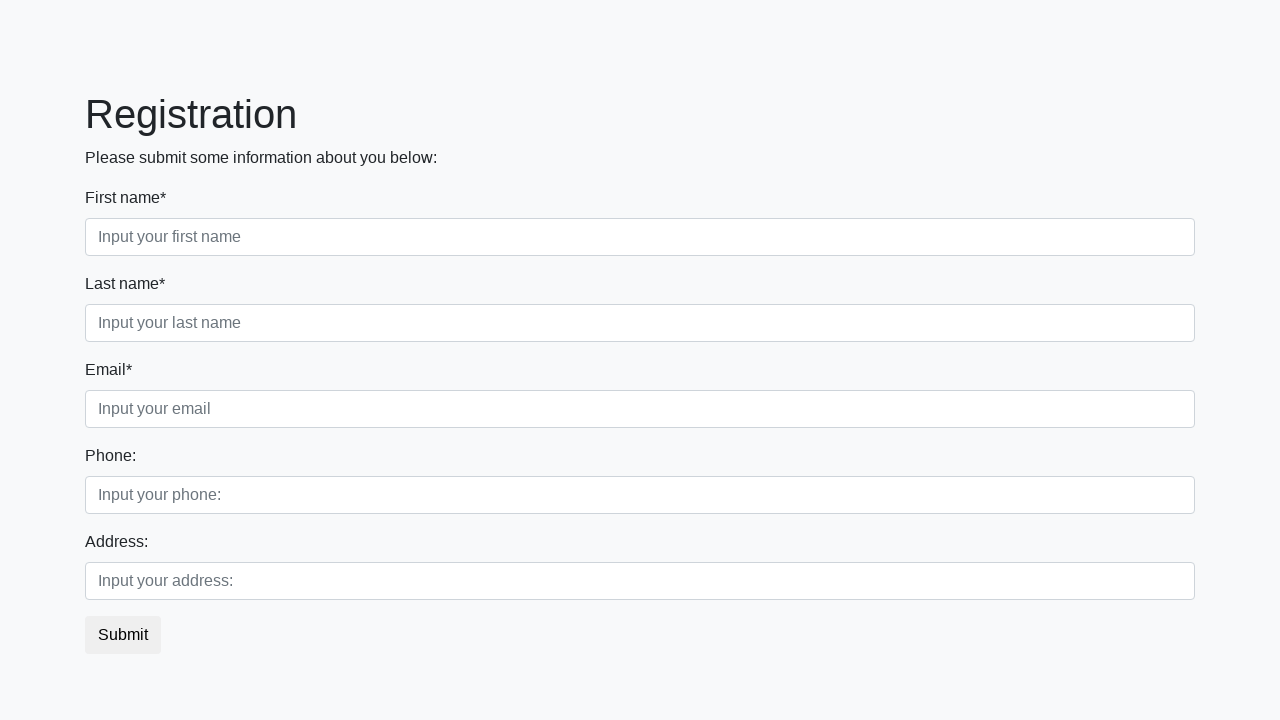

Filled first name field with 'Ivan' on div.first_block > div.form-group.first_class > input
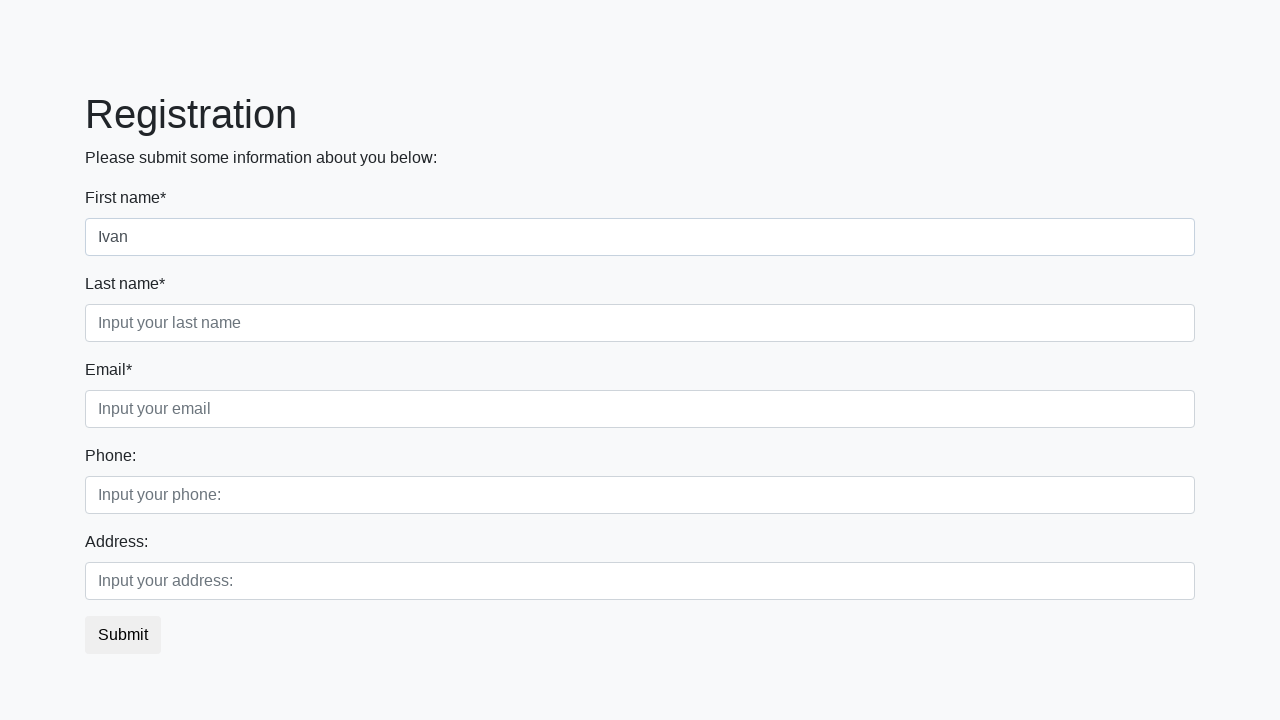

Filled last name field with 'Petrov' on div.first_block > div.form-group.second_class > input
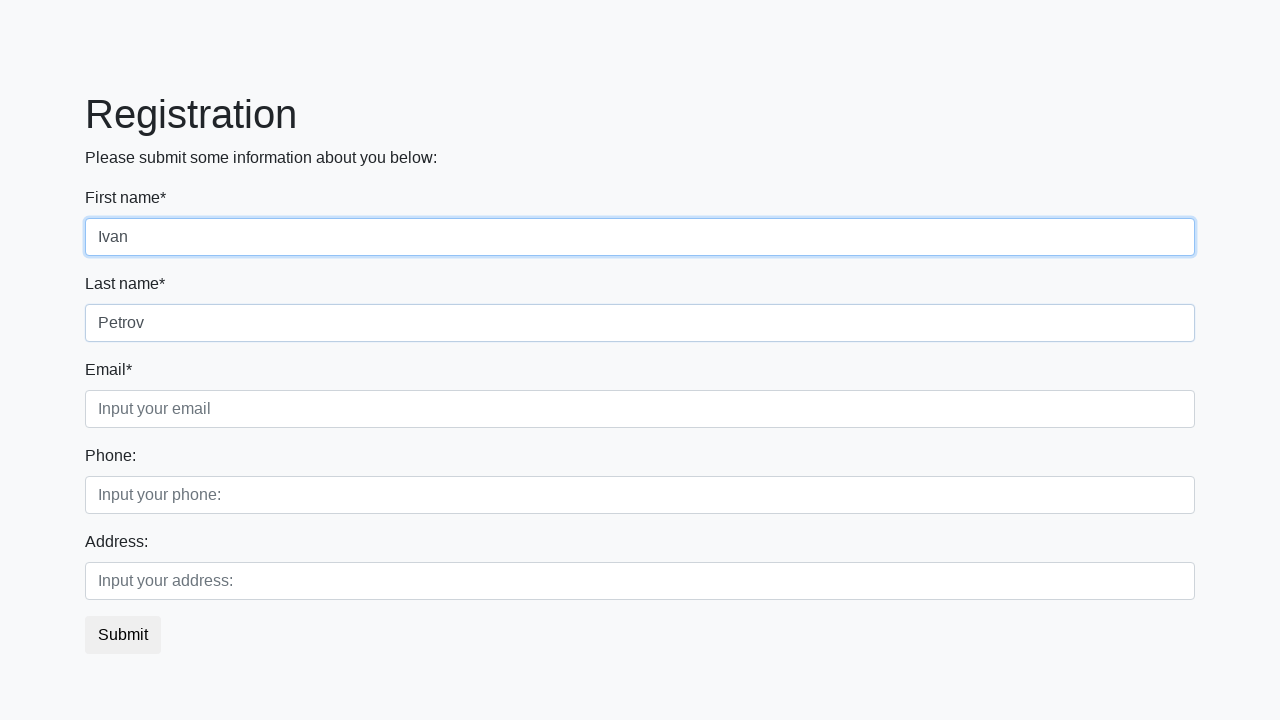

Filled email field with 'test@test.ru' on div.first_block > div.form-group.third_class > input
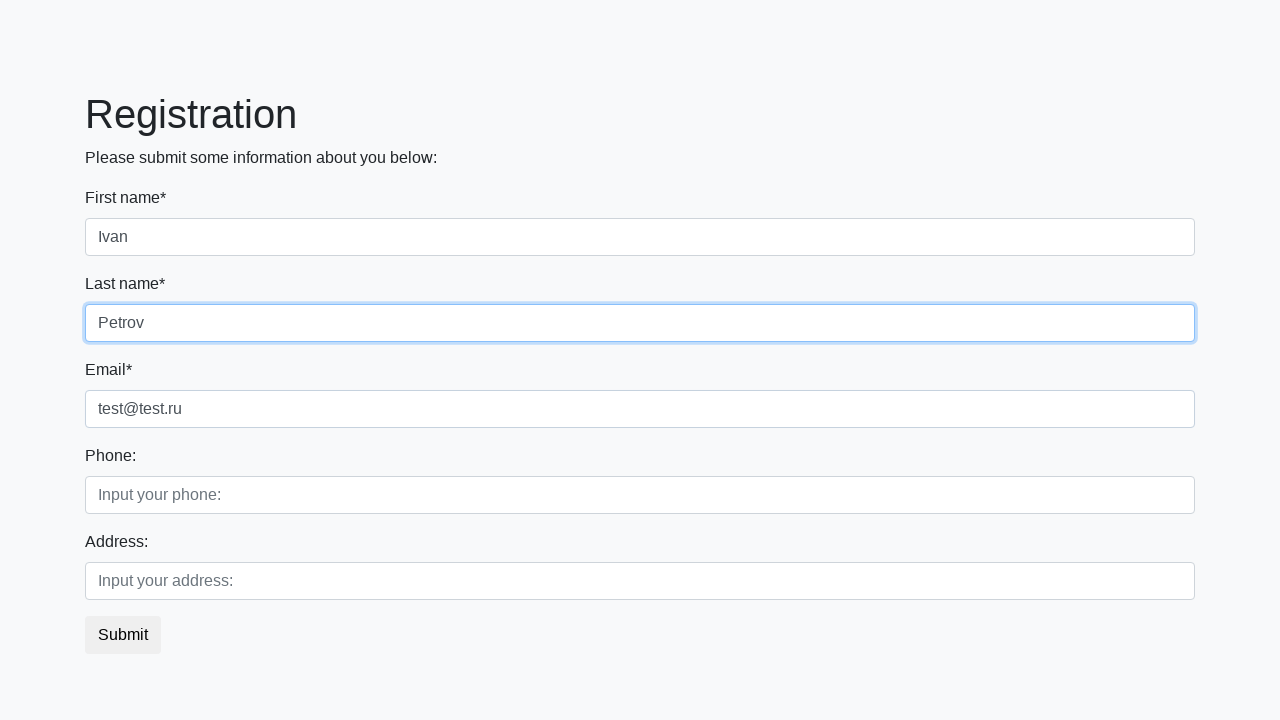

Clicked submit button to register at (123, 635) on button.btn
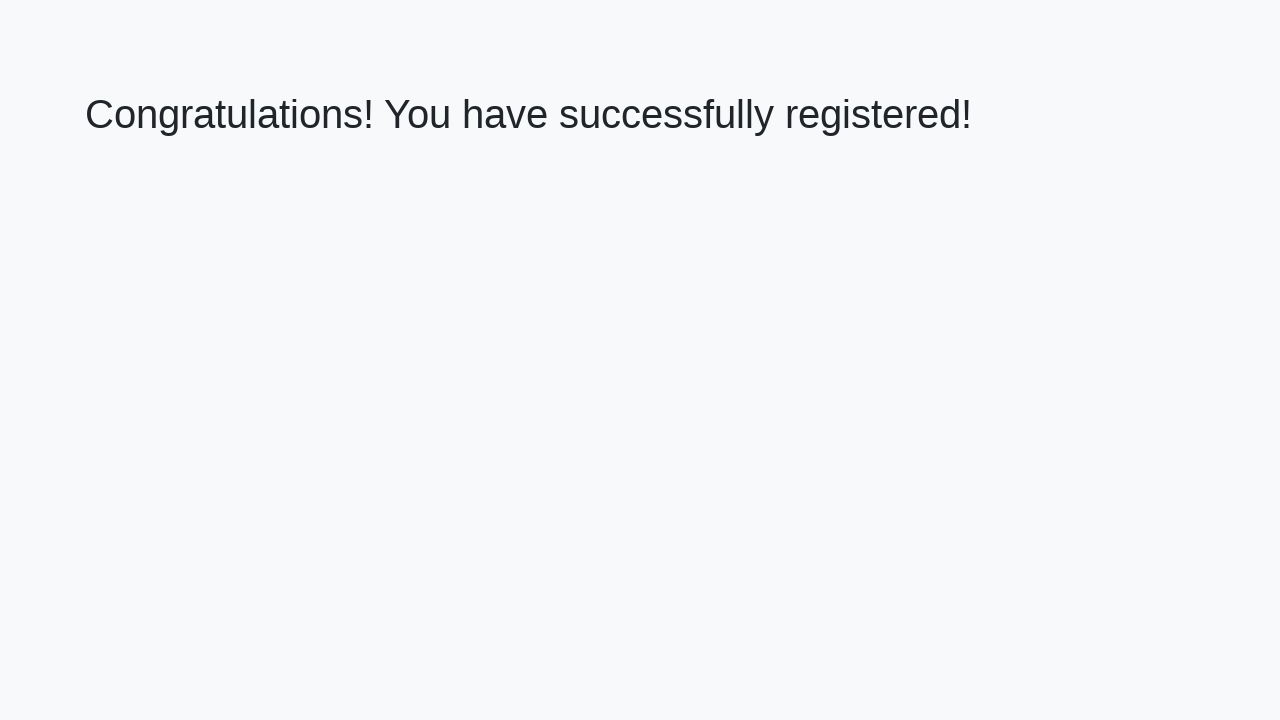

Success message appeared on page
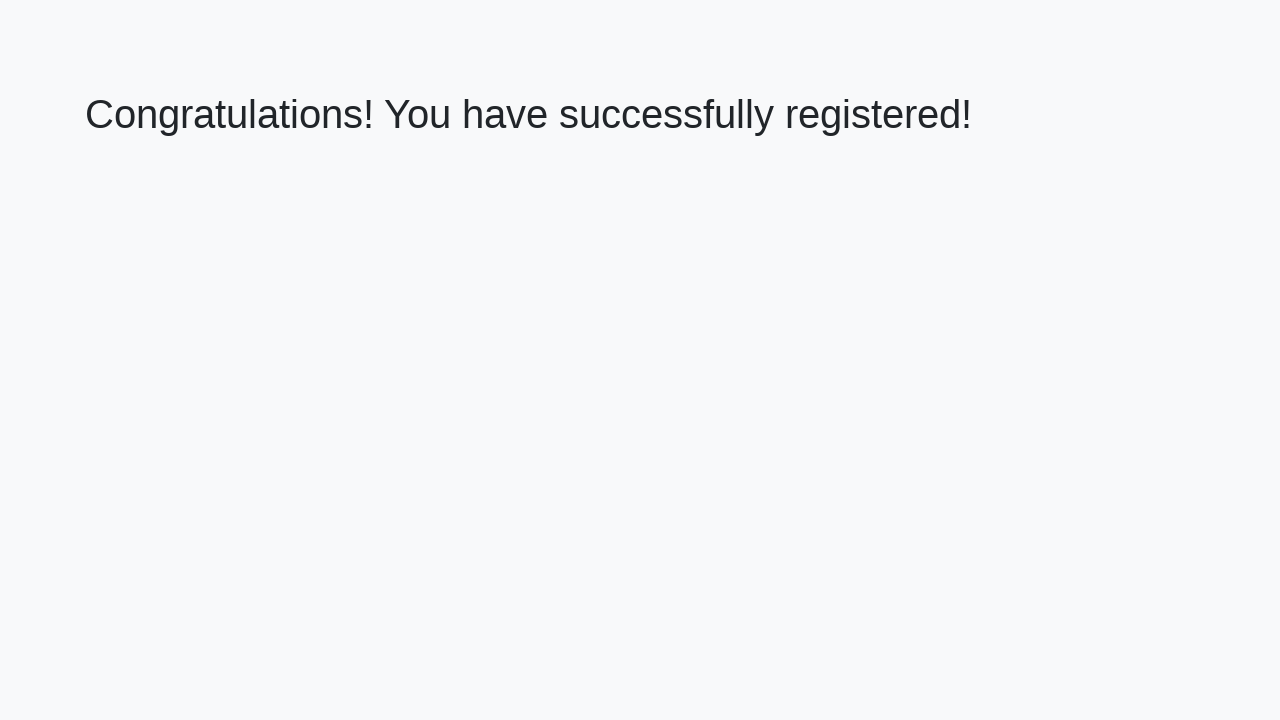

Retrieved success message text
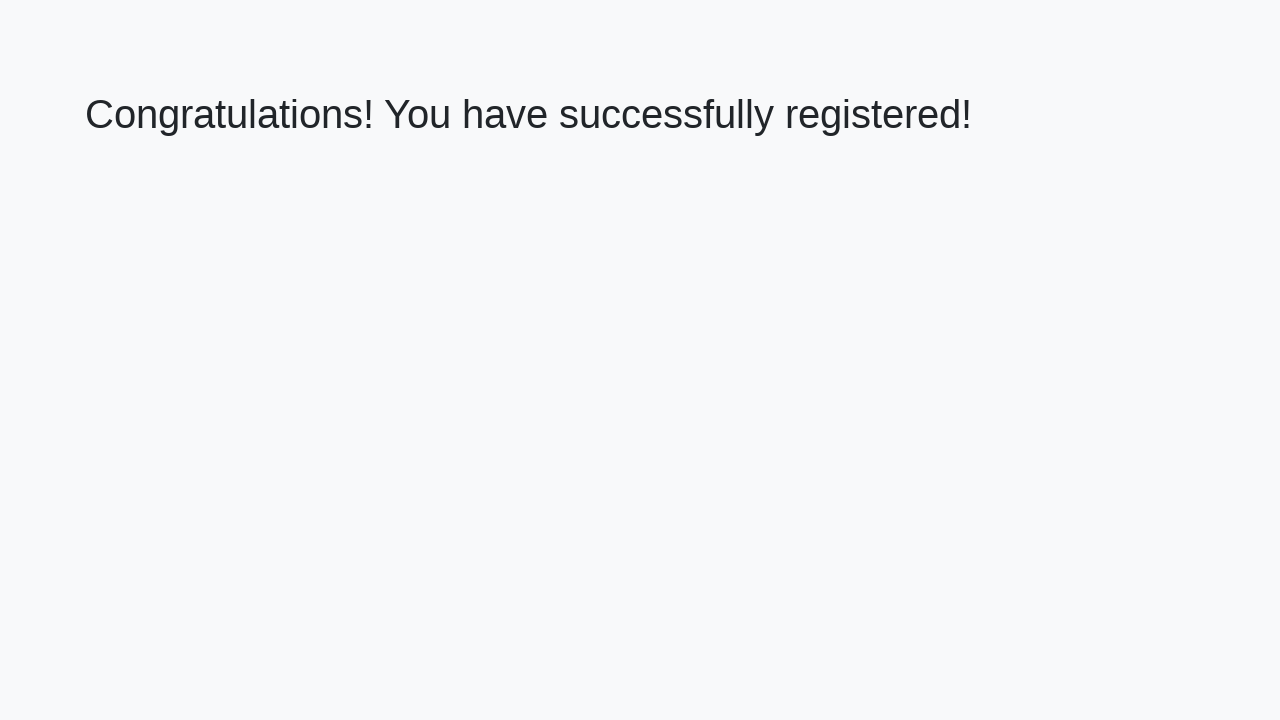

Verified registration success message: 'Congratulations! You have successfully registered!'
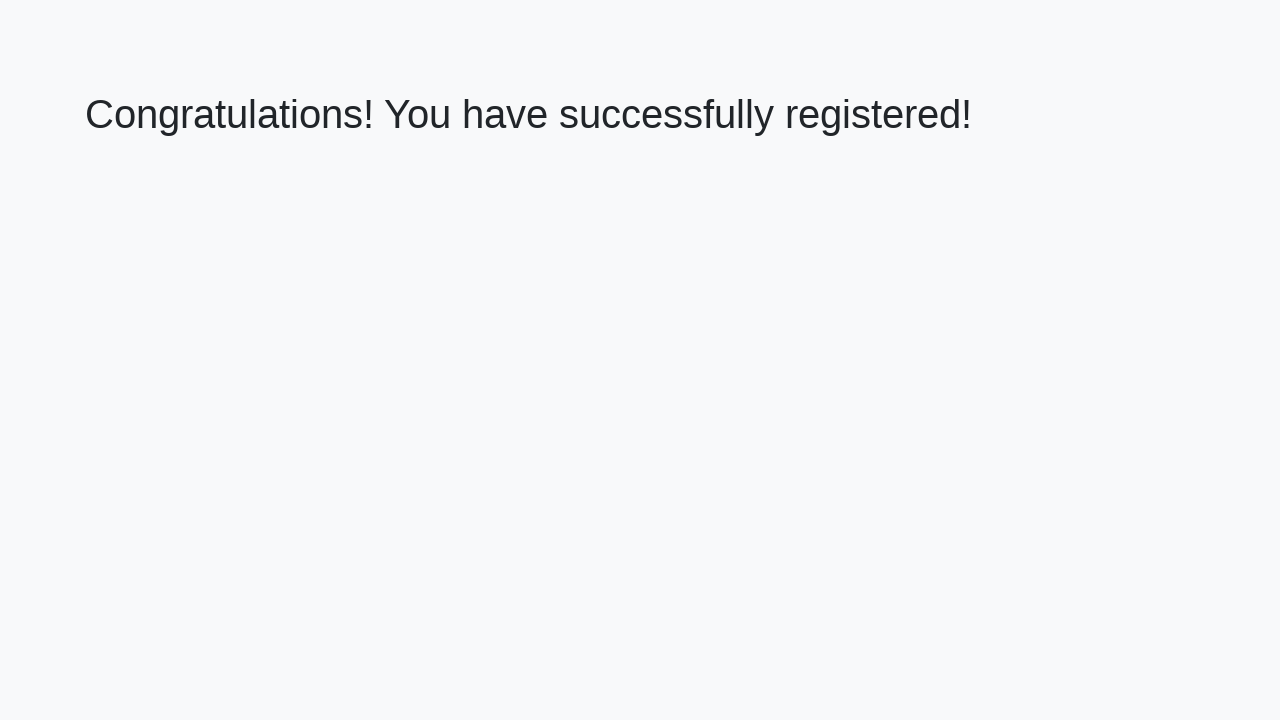

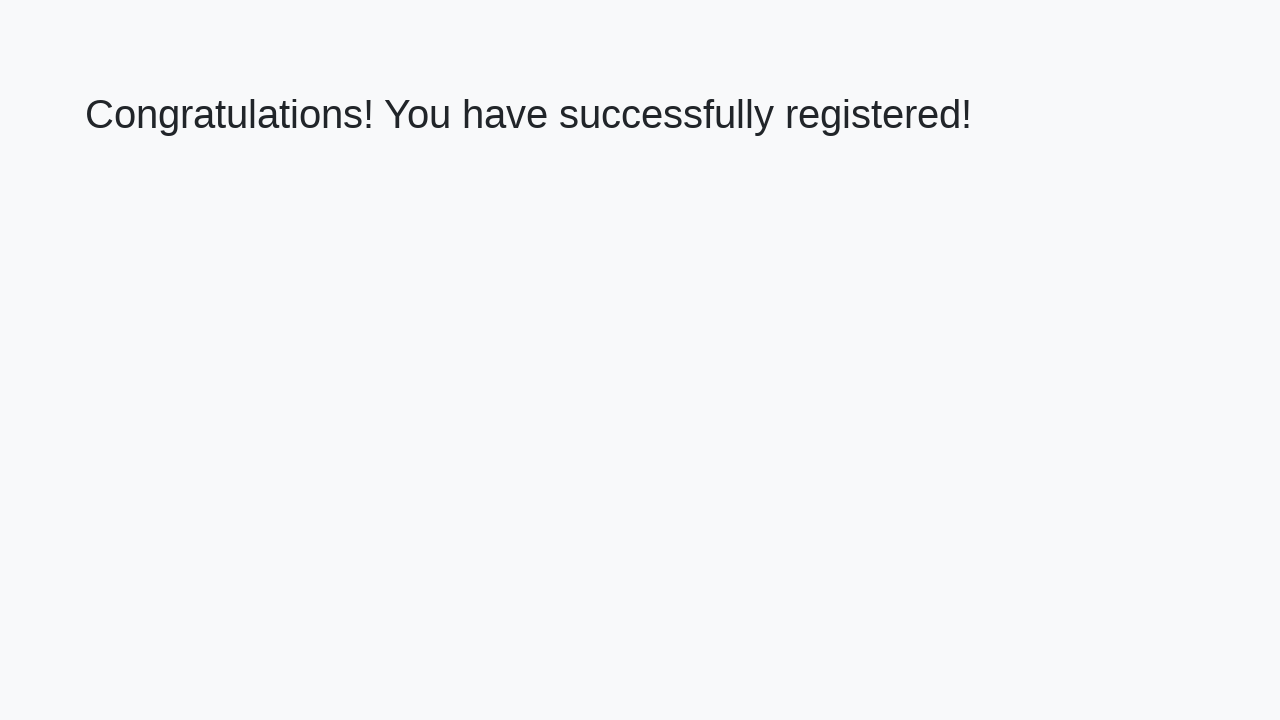